Tests window scrolling functionality by scrolling the main page and a table with fixed header

Starting URL: https://rahulshettyacademy.com/AutomationPractice/

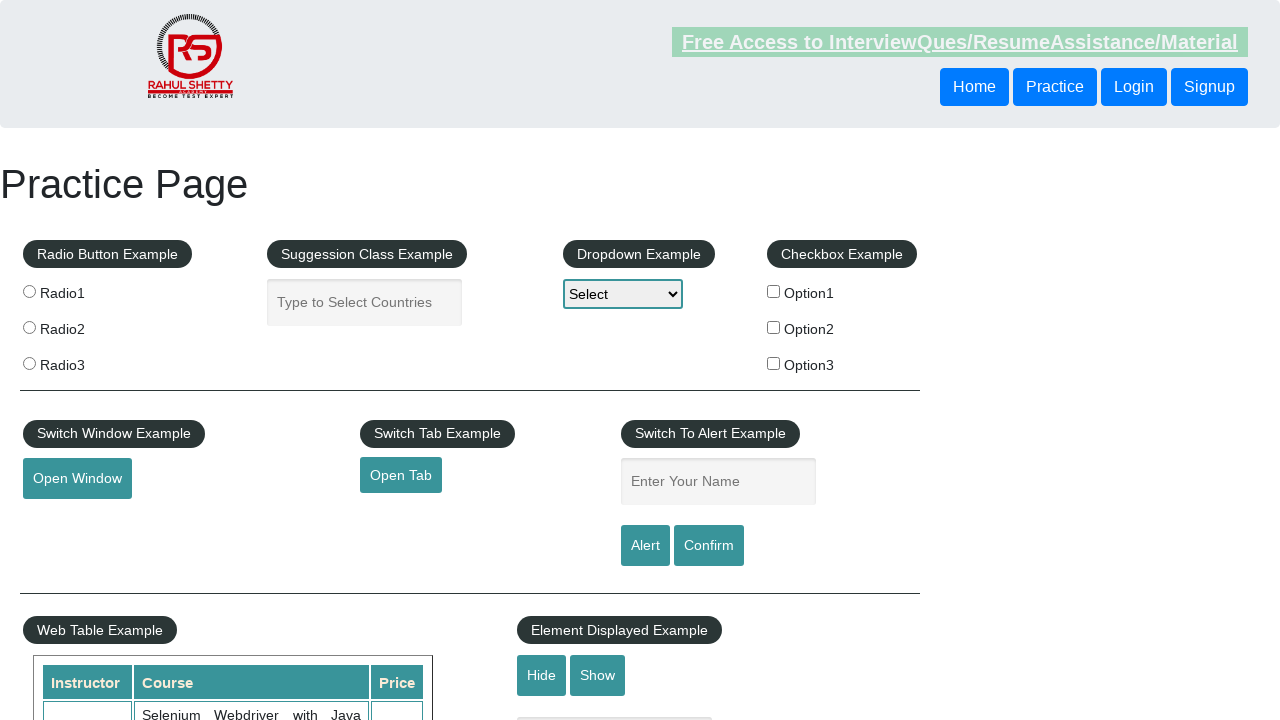

Scrolled main window down by 500 pixels
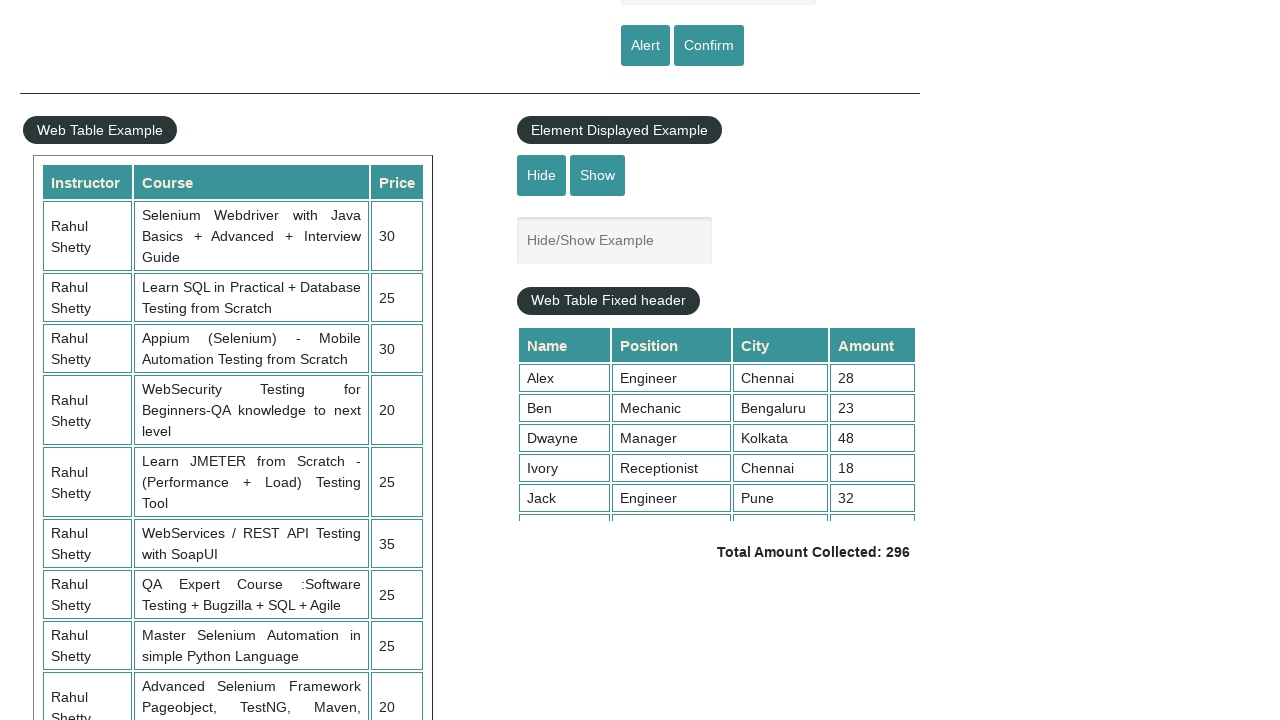

Scrolled fixed header table to bottom
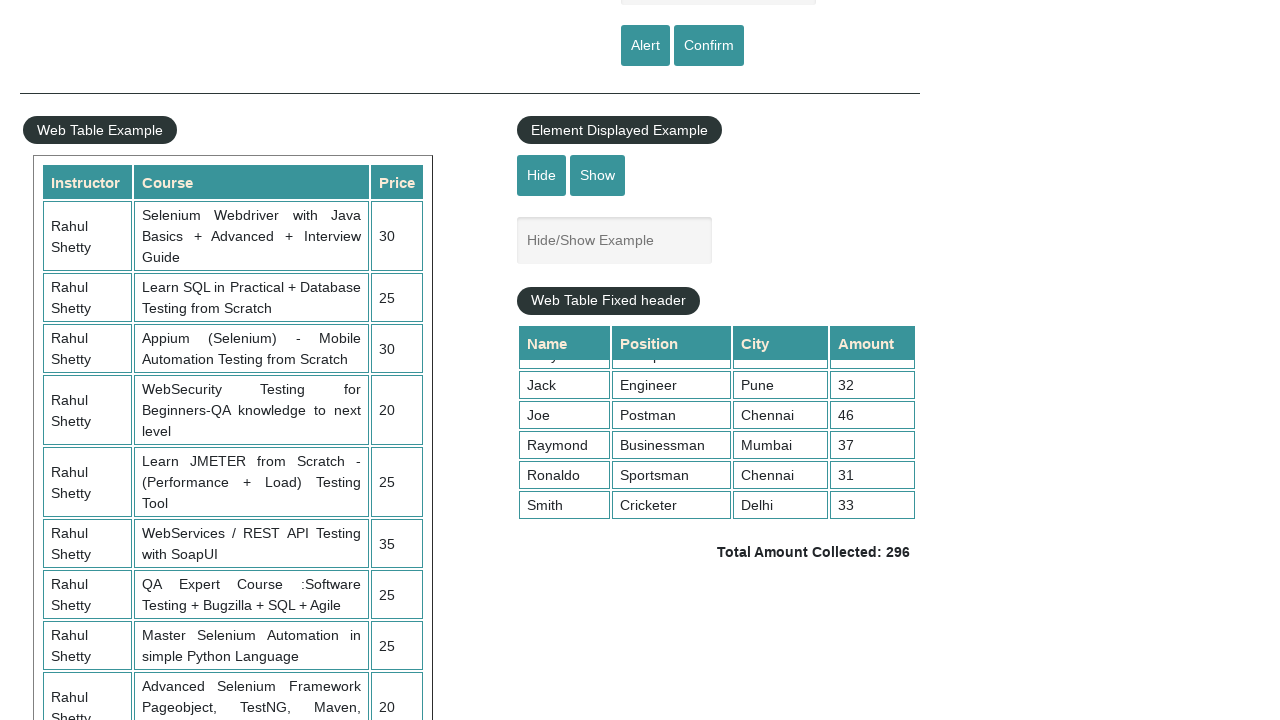

Waited 2 seconds to observe scrolling effect
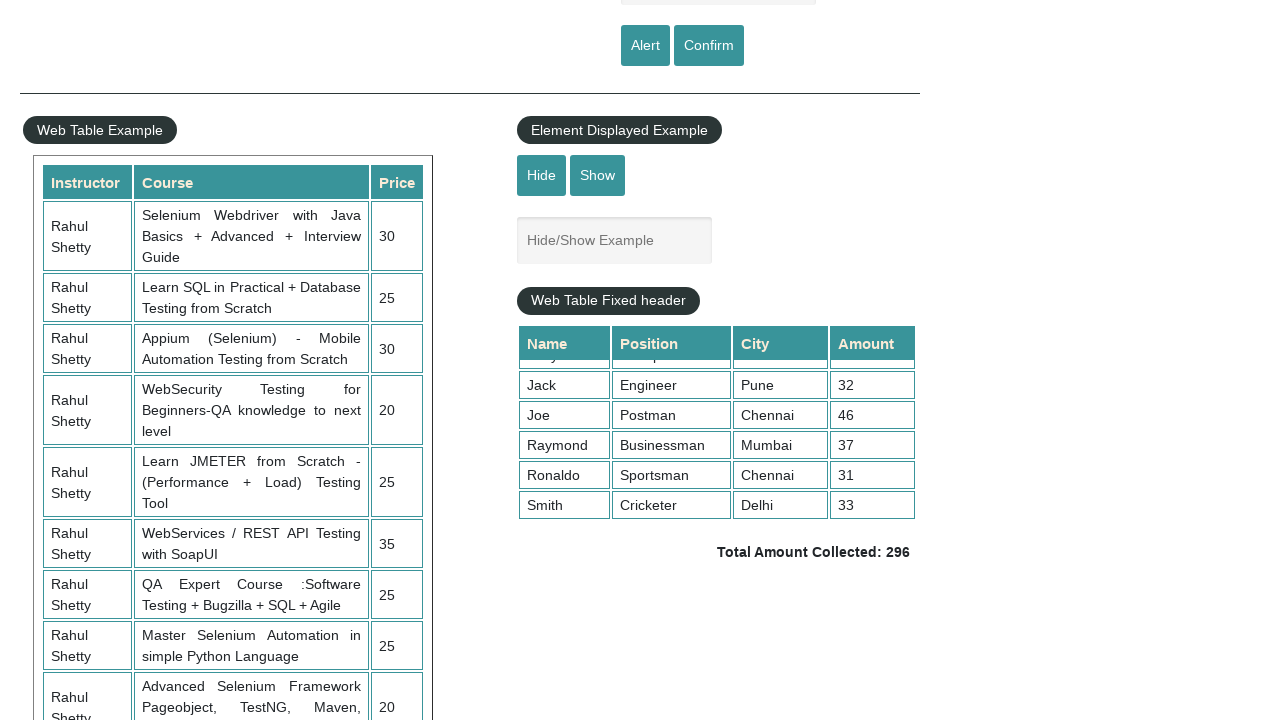

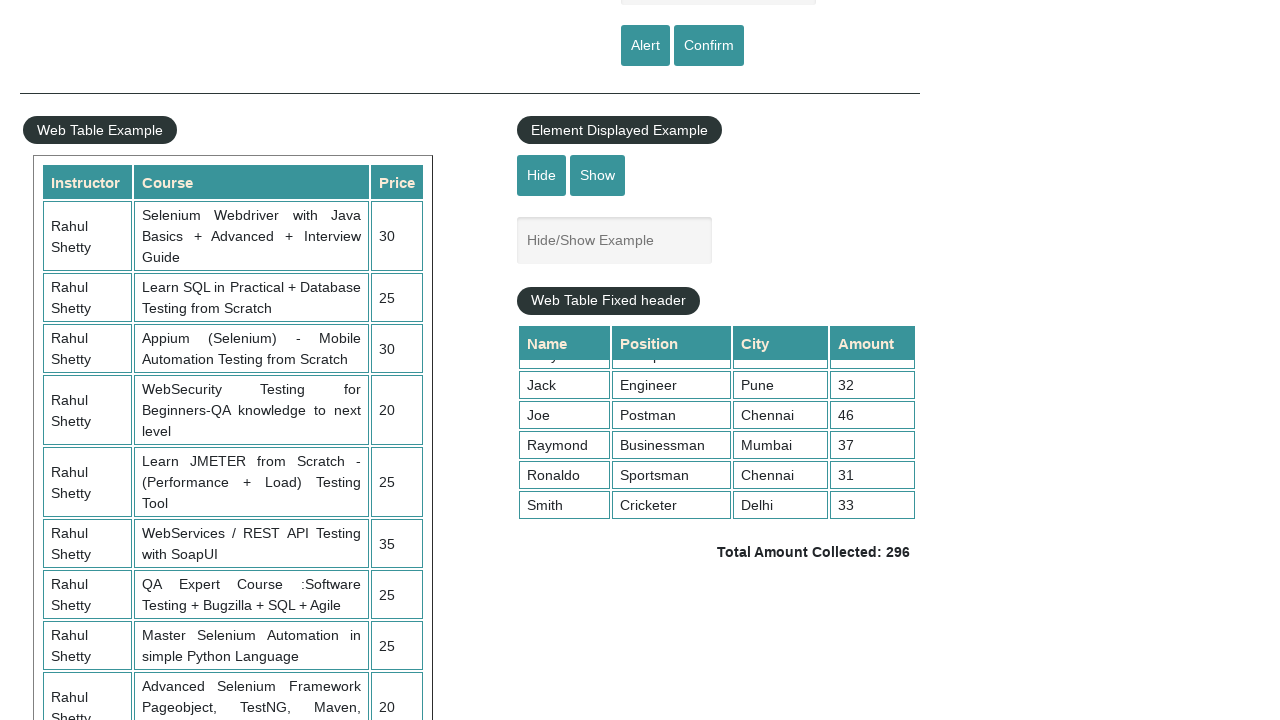